Tests the search functionality on Python.org by entering a search query "pycon" in the search box and submitting it, then verifying that results are found.

Starting URL: http://www.python.org

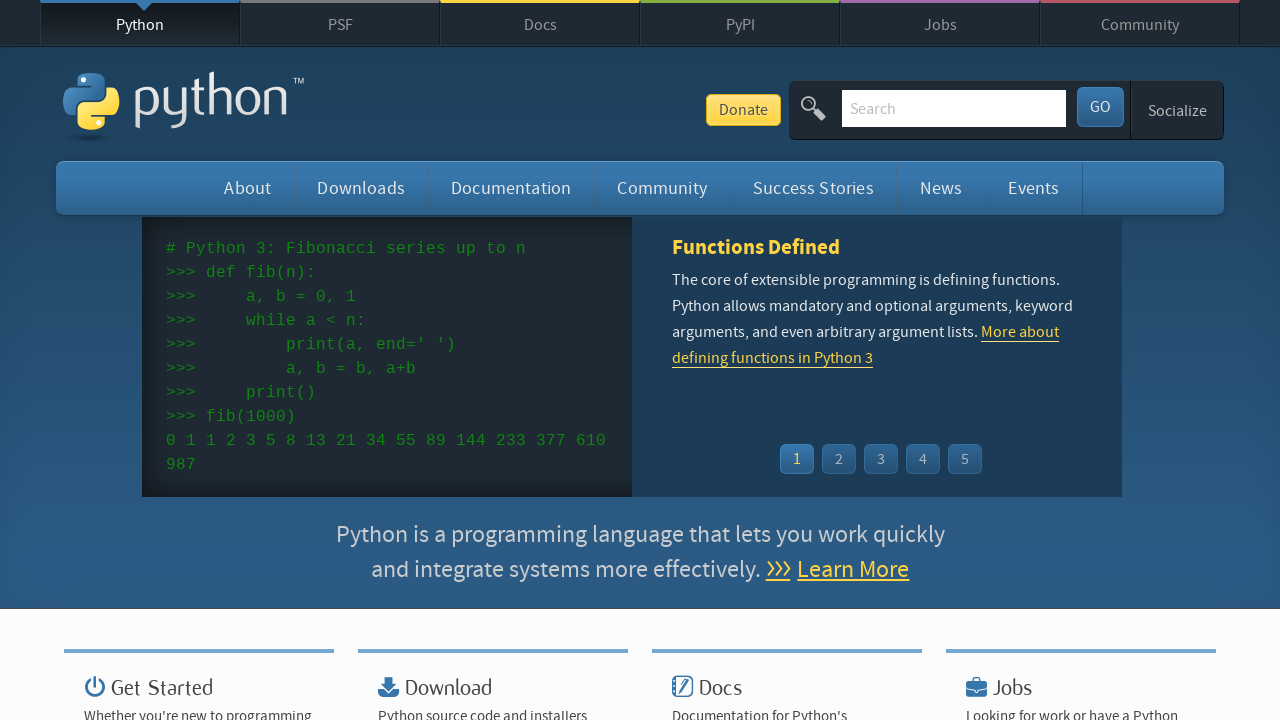

Verified 'Python' is in page title
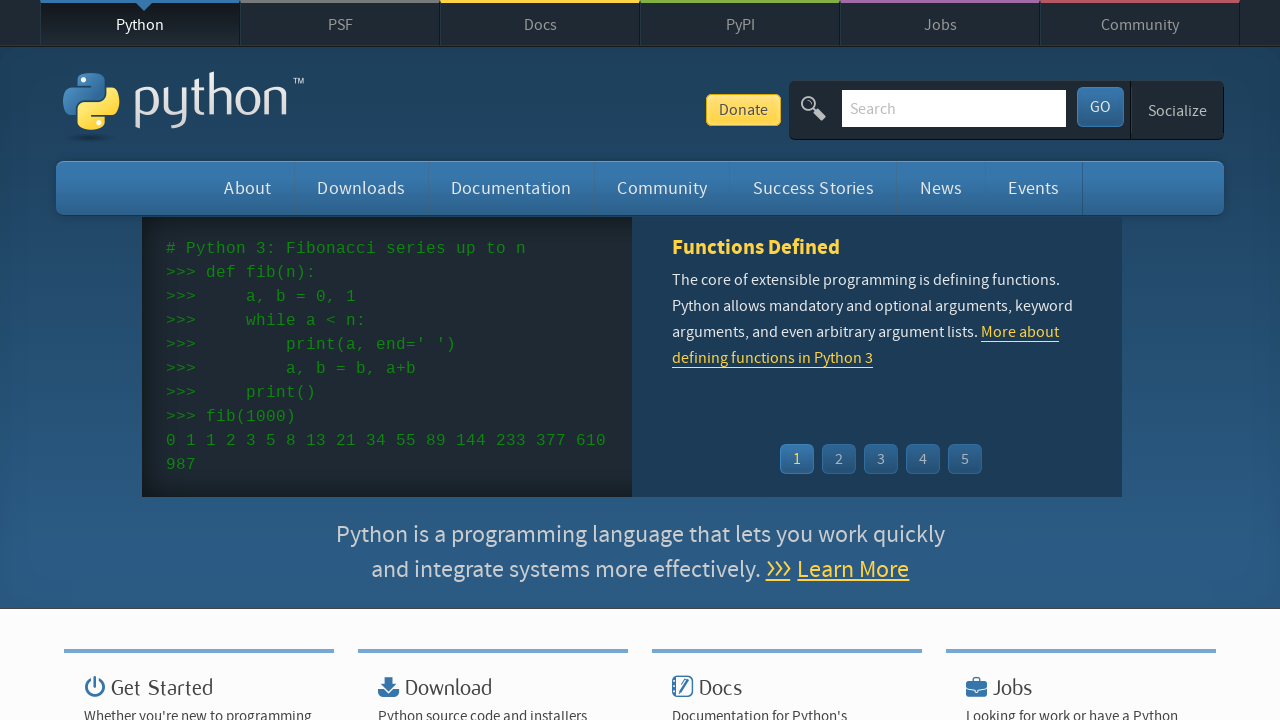

Located search box element
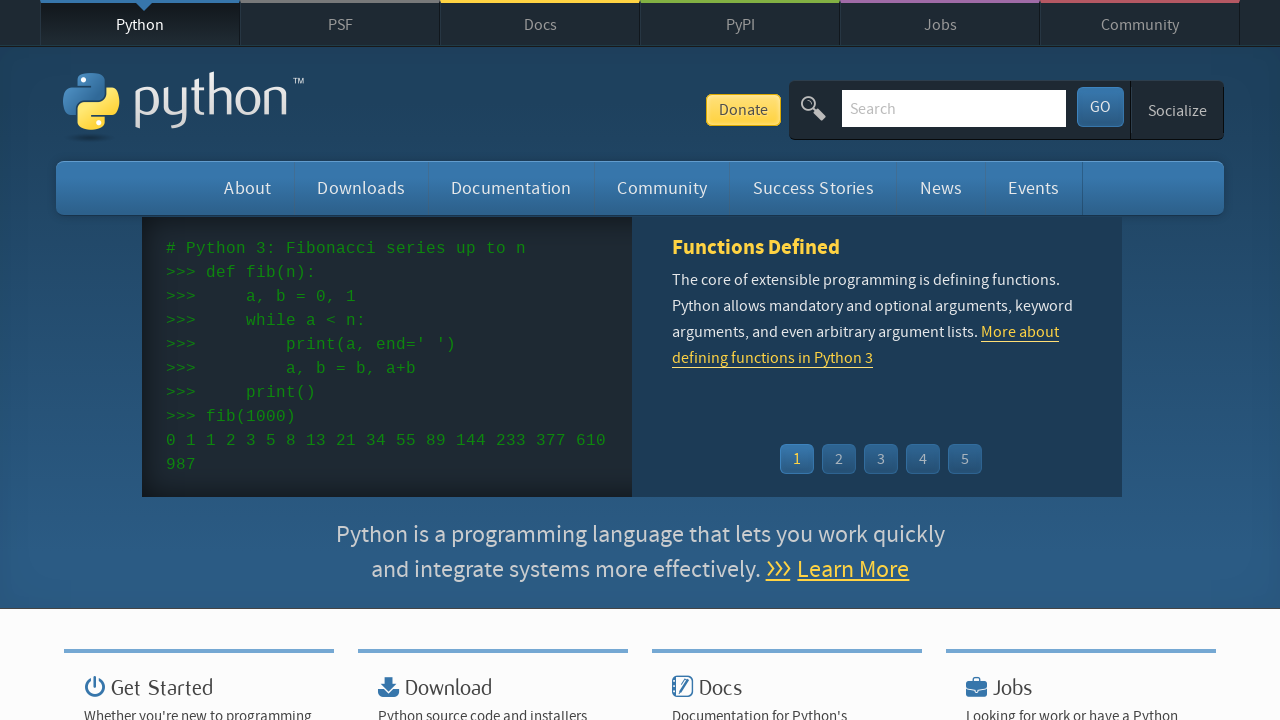

Cleared search box on input[name='q']
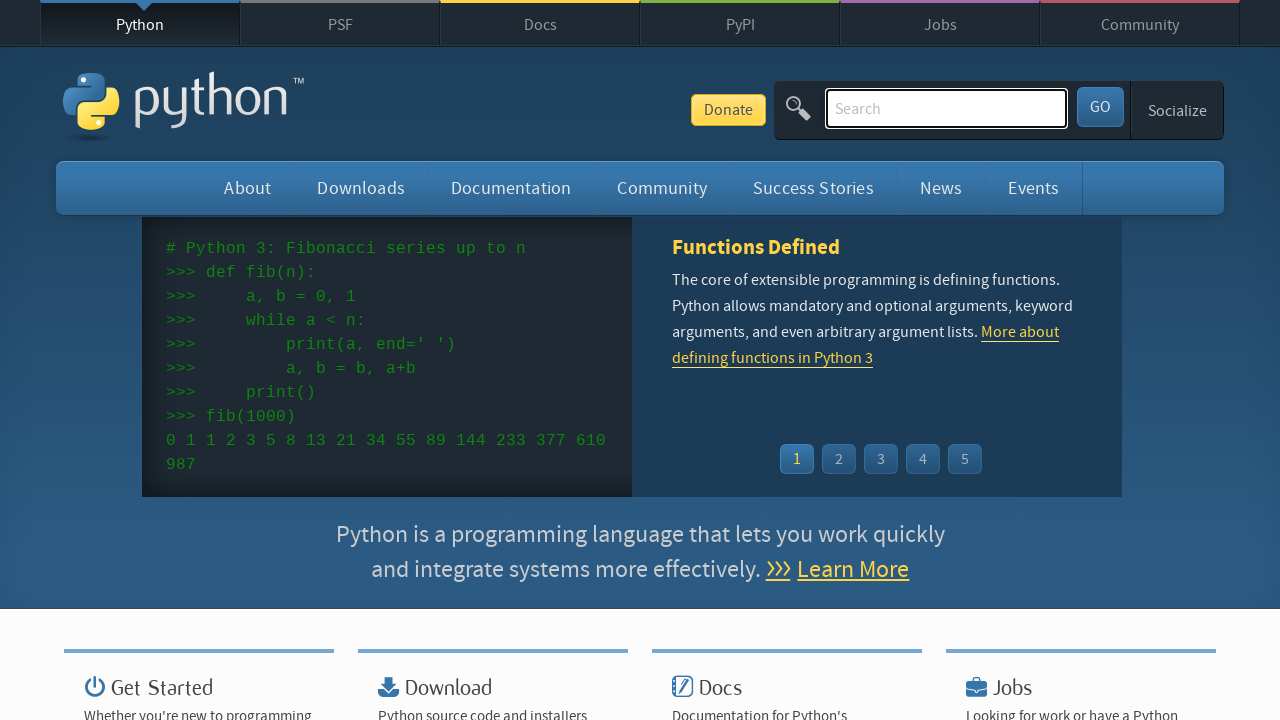

Filled search box with 'pycon' on input[name='q']
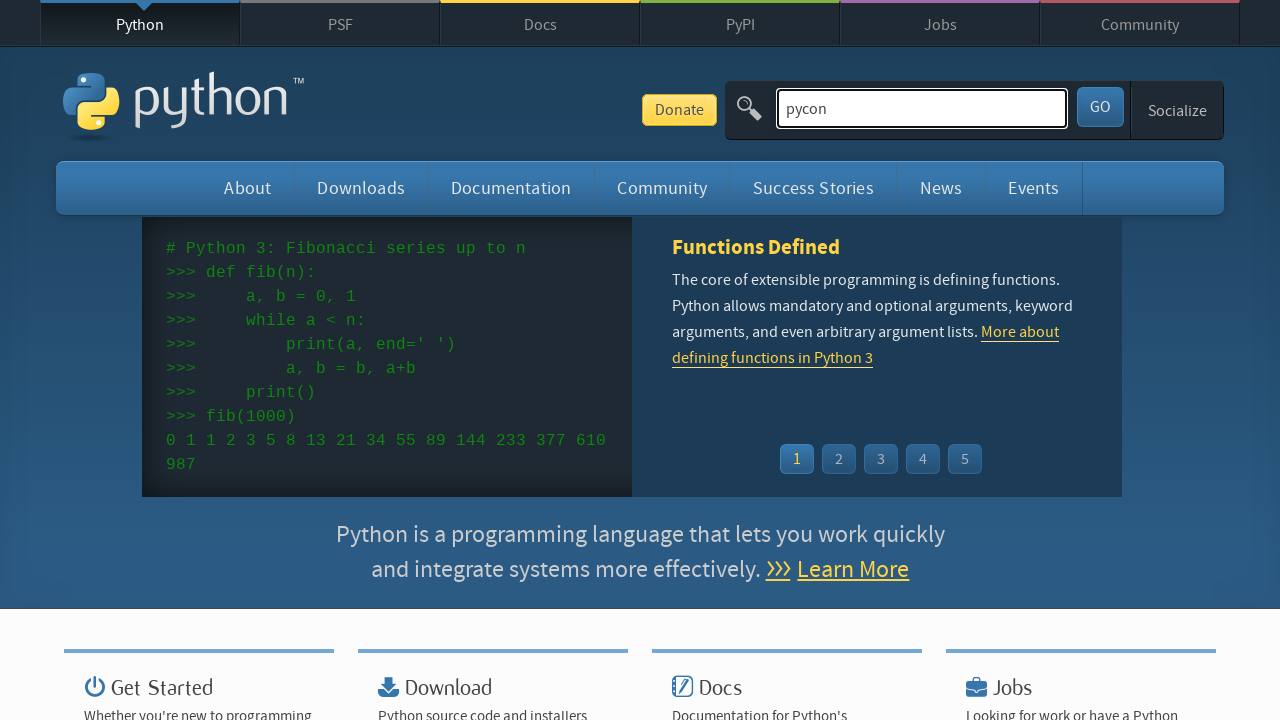

Pressed Enter to submit search on input[name='q']
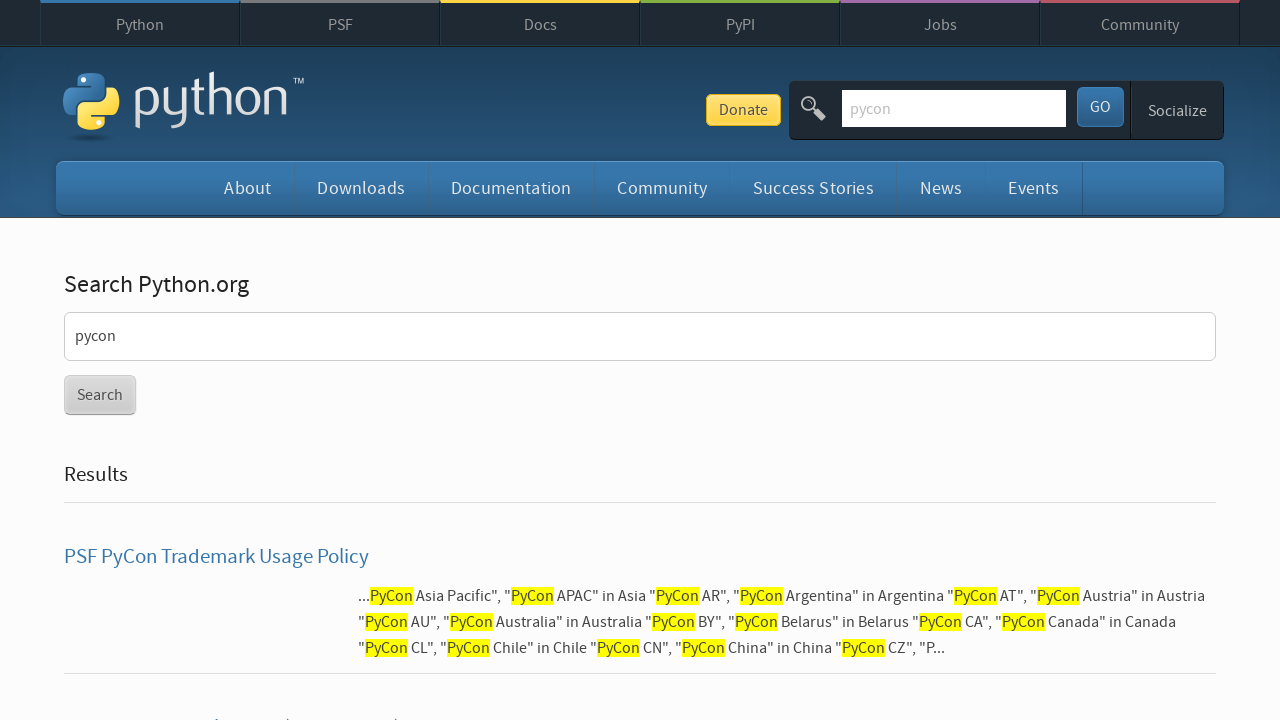

Waited for page to reach networkidle state
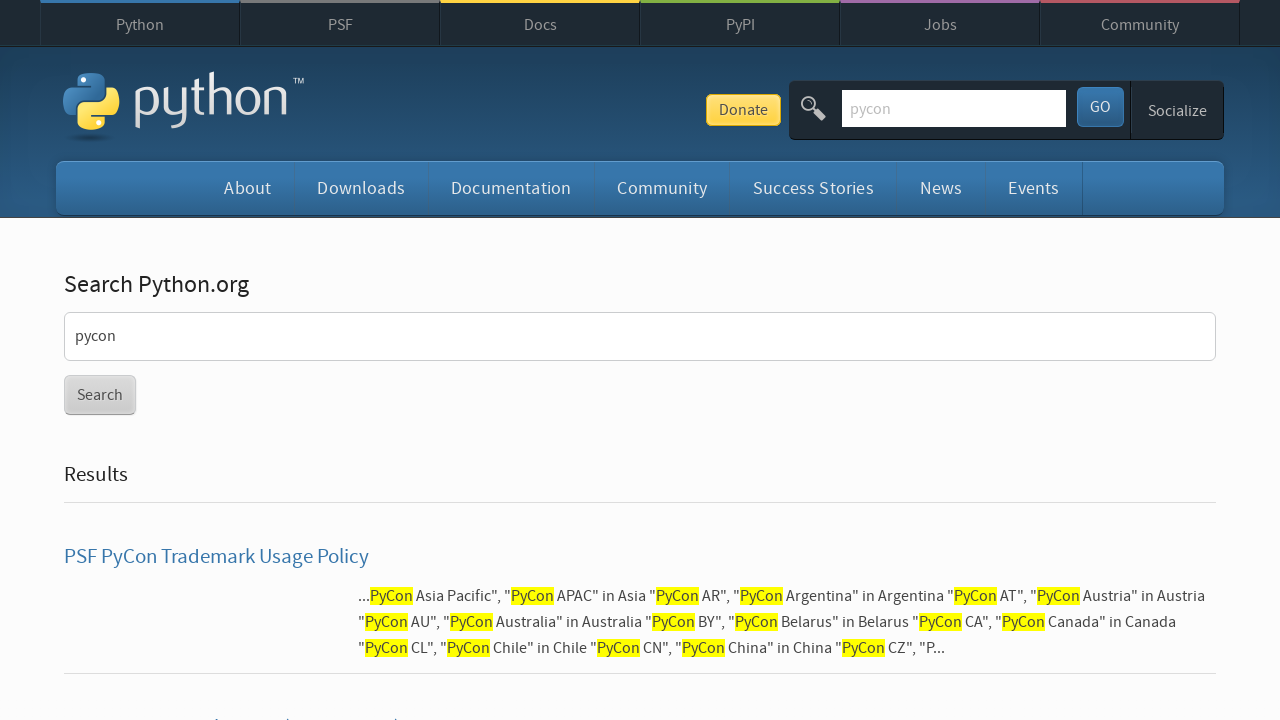

Verified search results were found (no 'No results found' message)
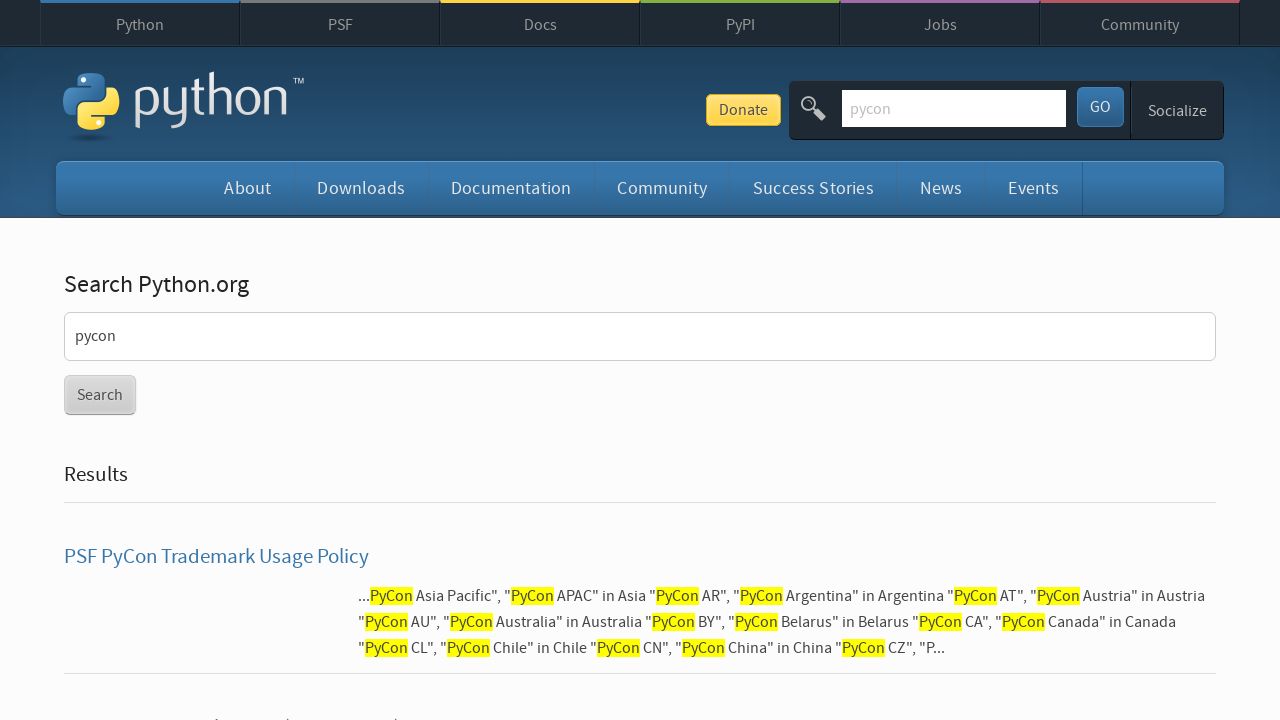

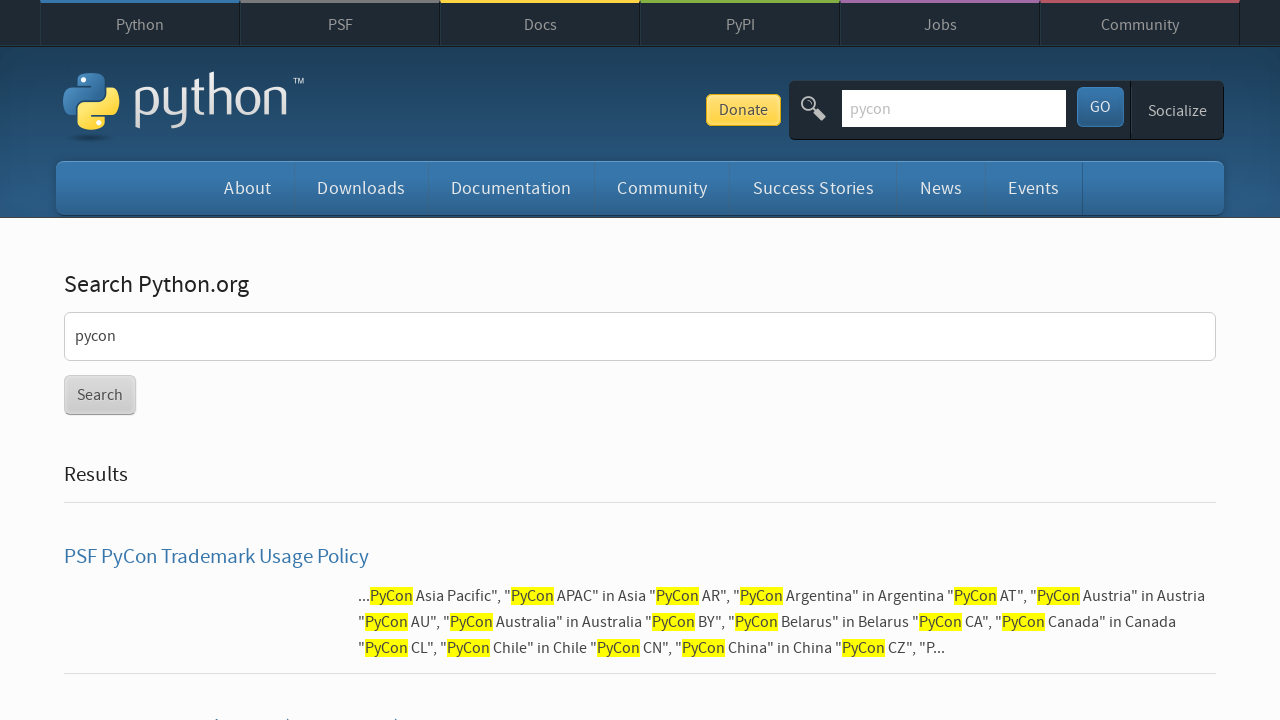